Navigates to Nike's men's lifestyle shoes catalog page and scrolls through the infinite scroll to load all products on the page.

Starting URL: https://www.nike.com/w/mens-lifestyle-shoes-13jrmznik1zy7ok

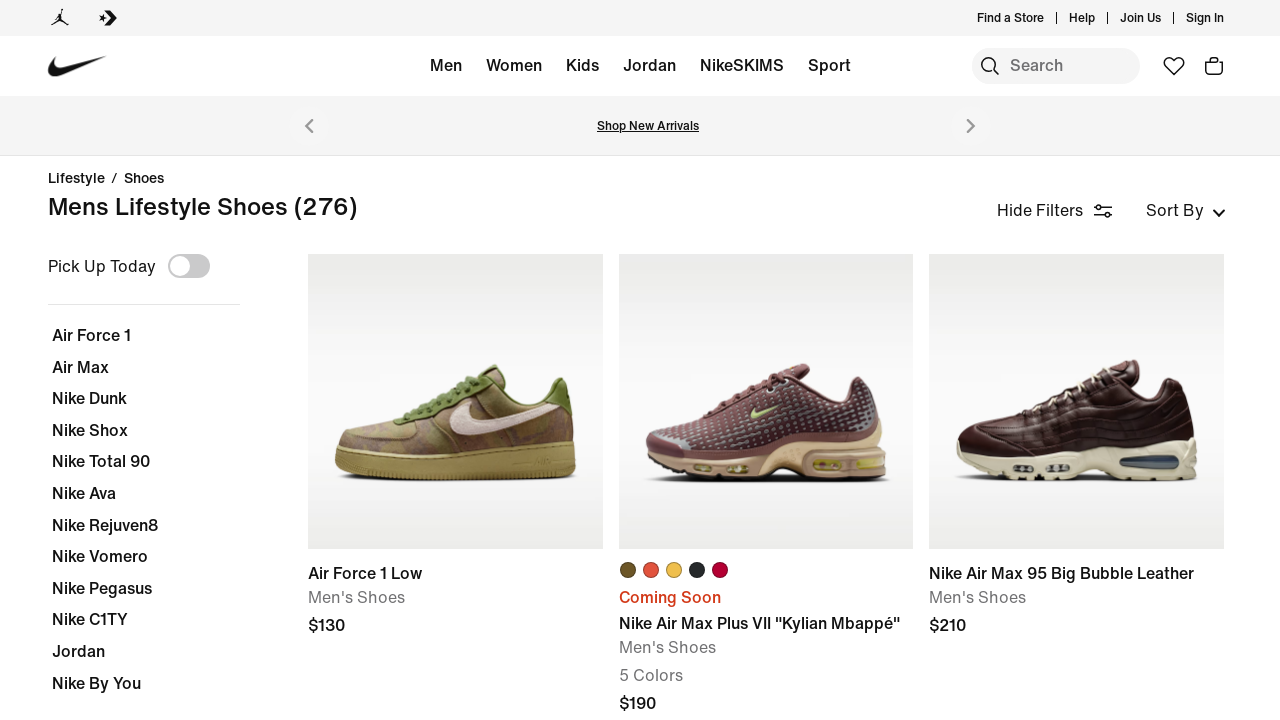

Waited for page to reach networkidle state
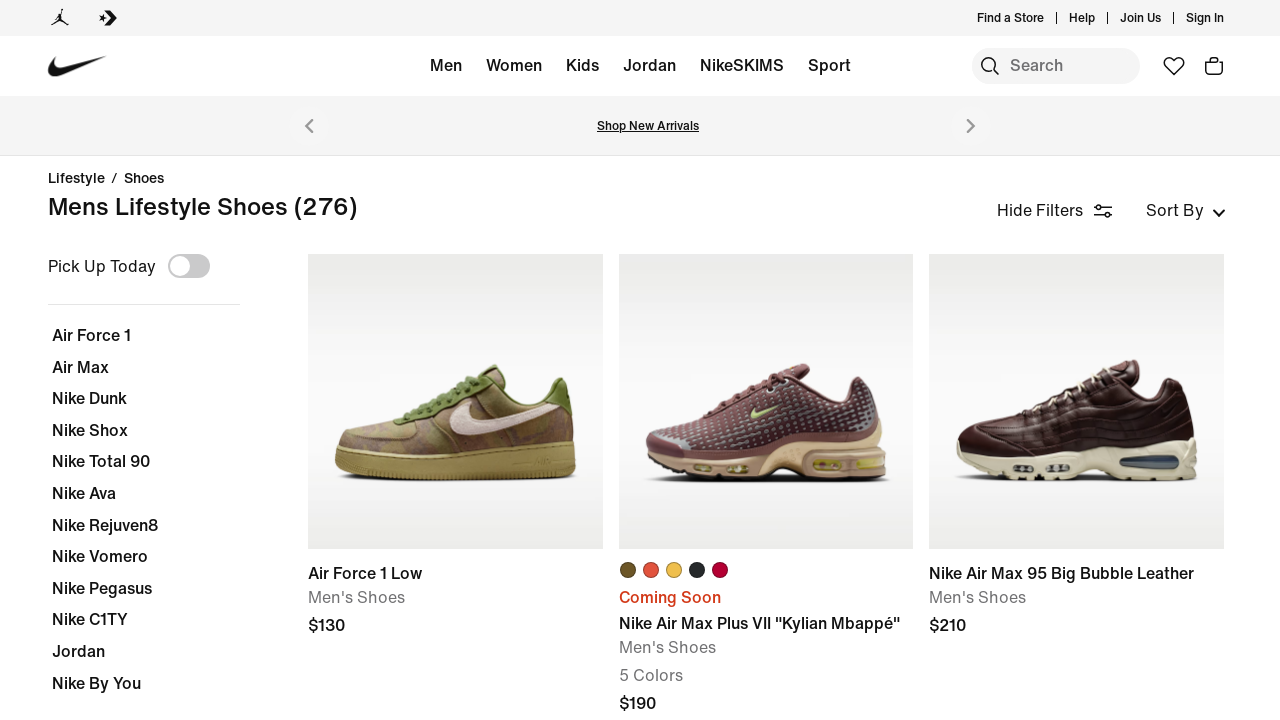

Evaluated initial scroll height
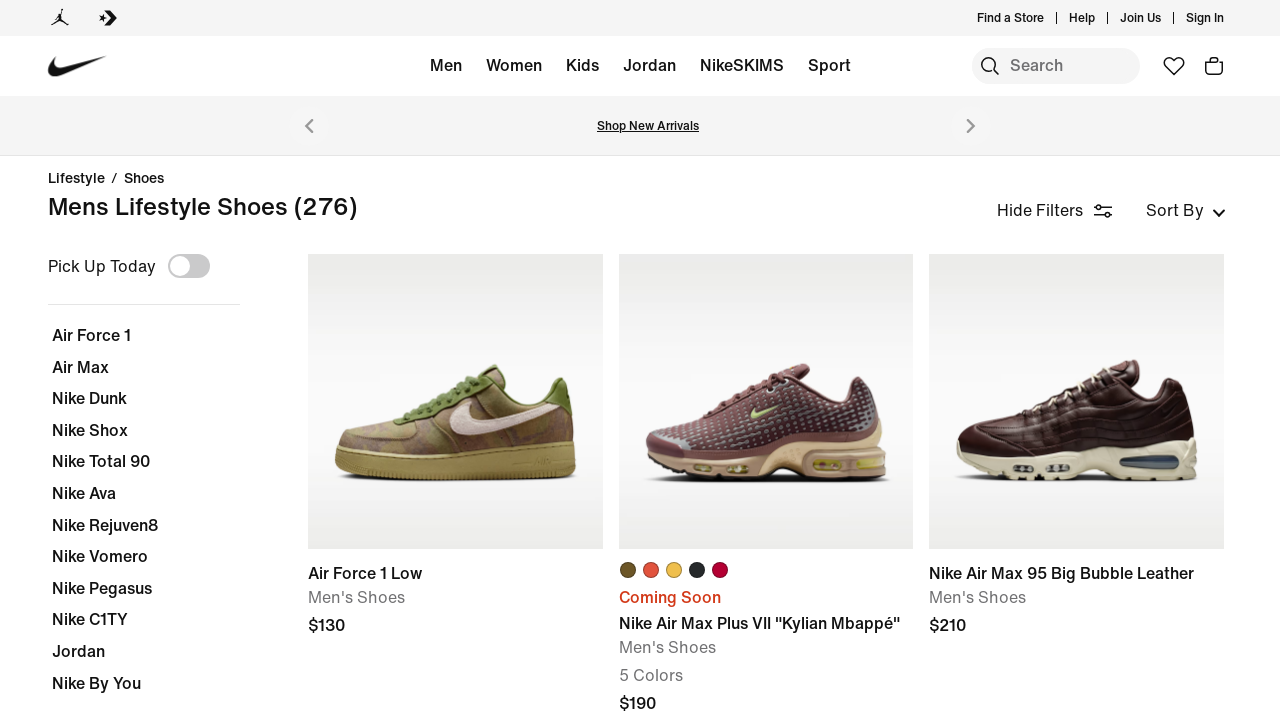

Scrolled to bottom of page (iteration 1)
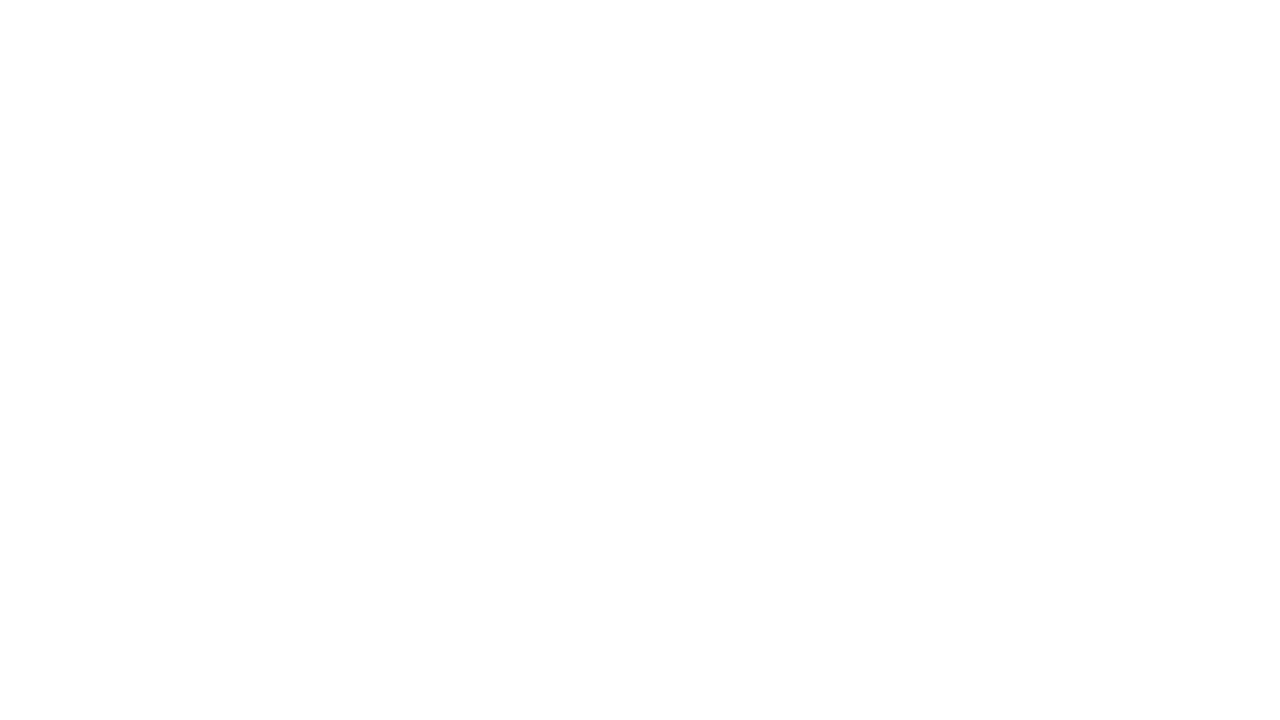

Waited 1500ms for new content to load
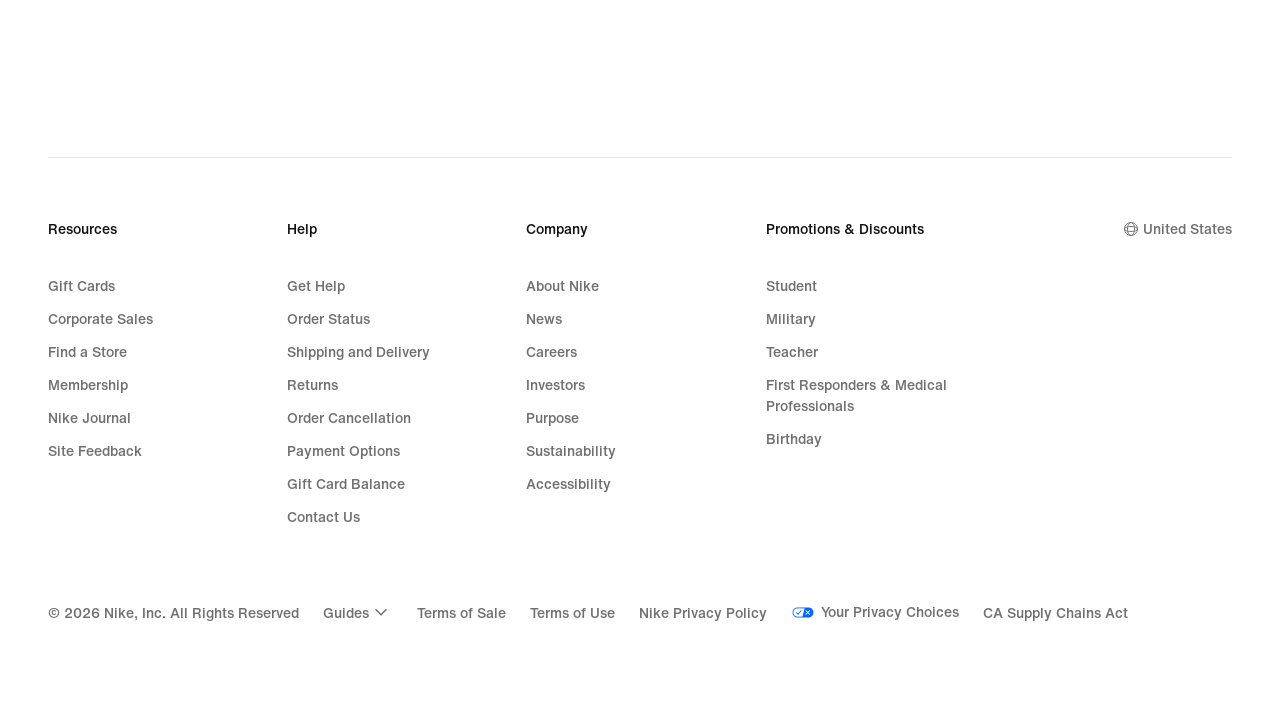

Evaluated new scroll height
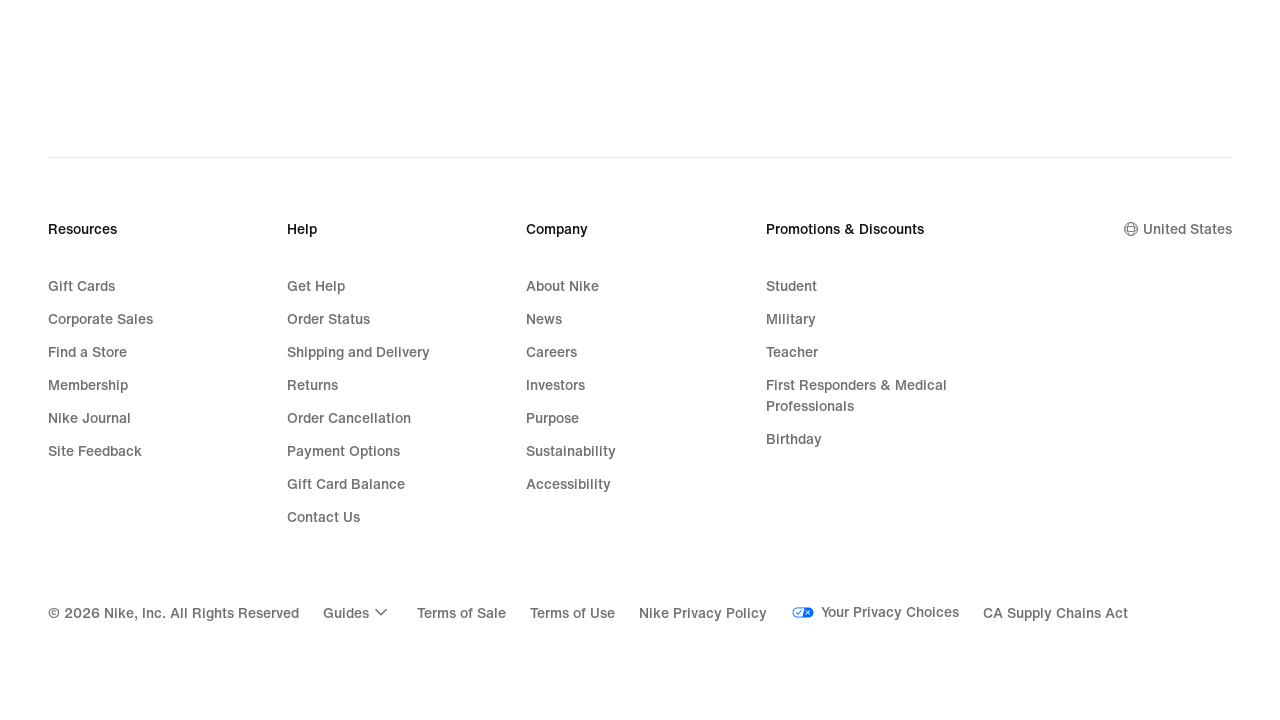

Scrolled to bottom of page (iteration 2)
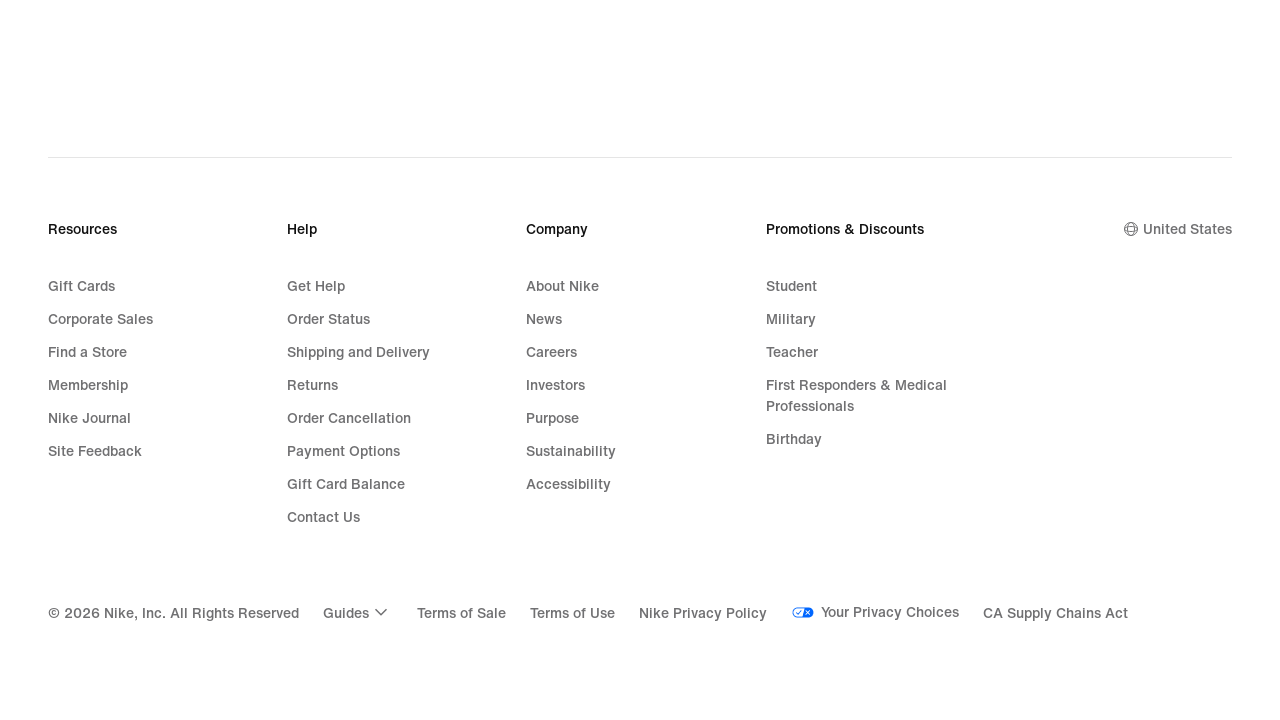

Waited 1500ms for new content to load
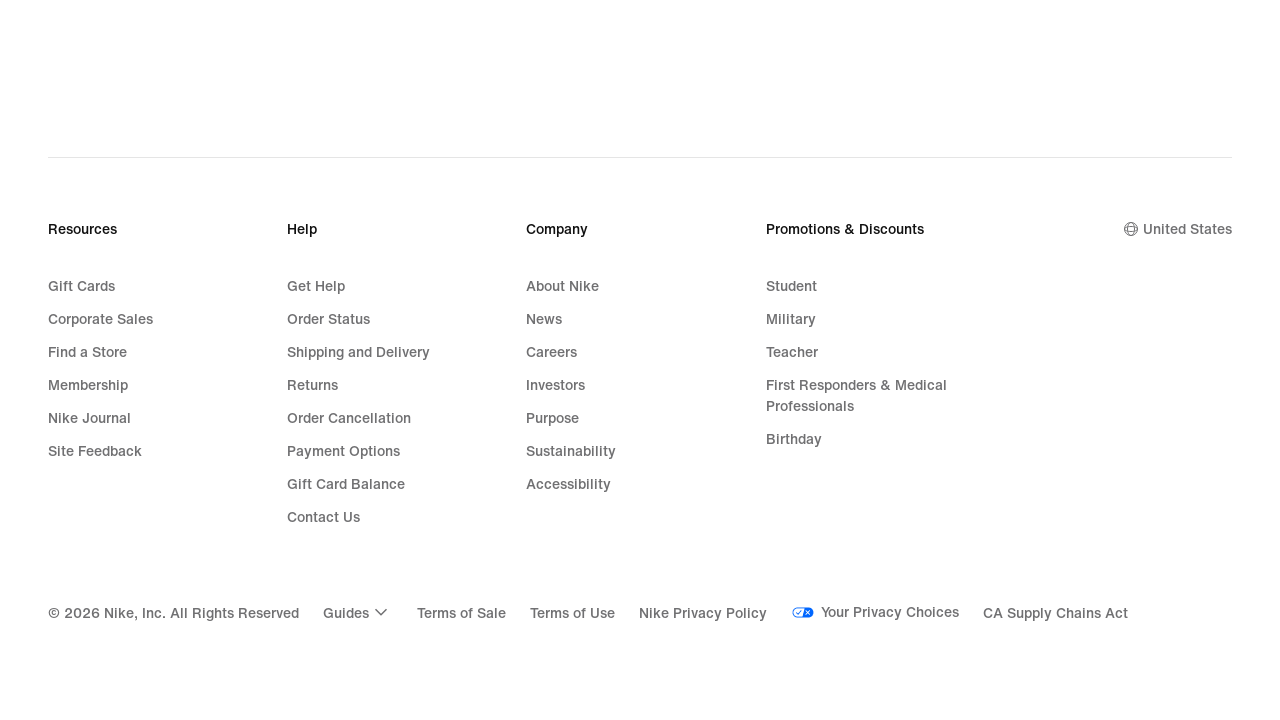

Evaluated new scroll height
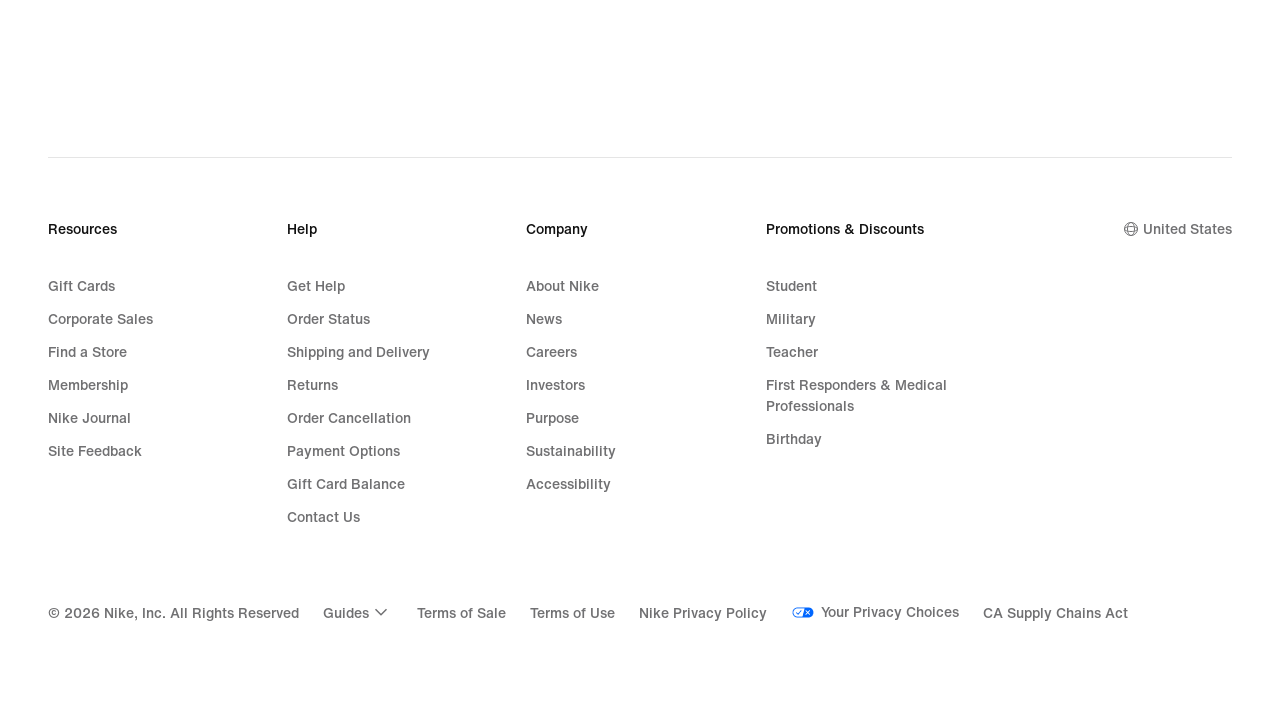

Reached bottom of page - no new content loading
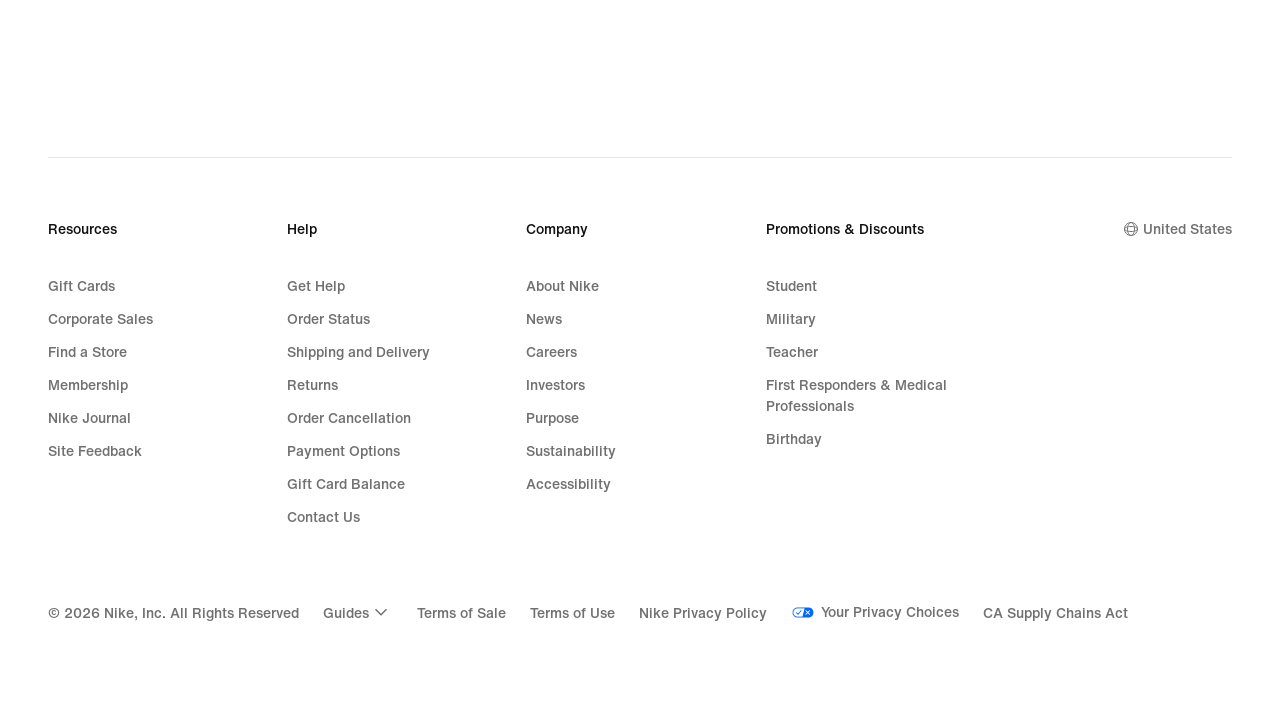

Verified product cards are displayed on the page
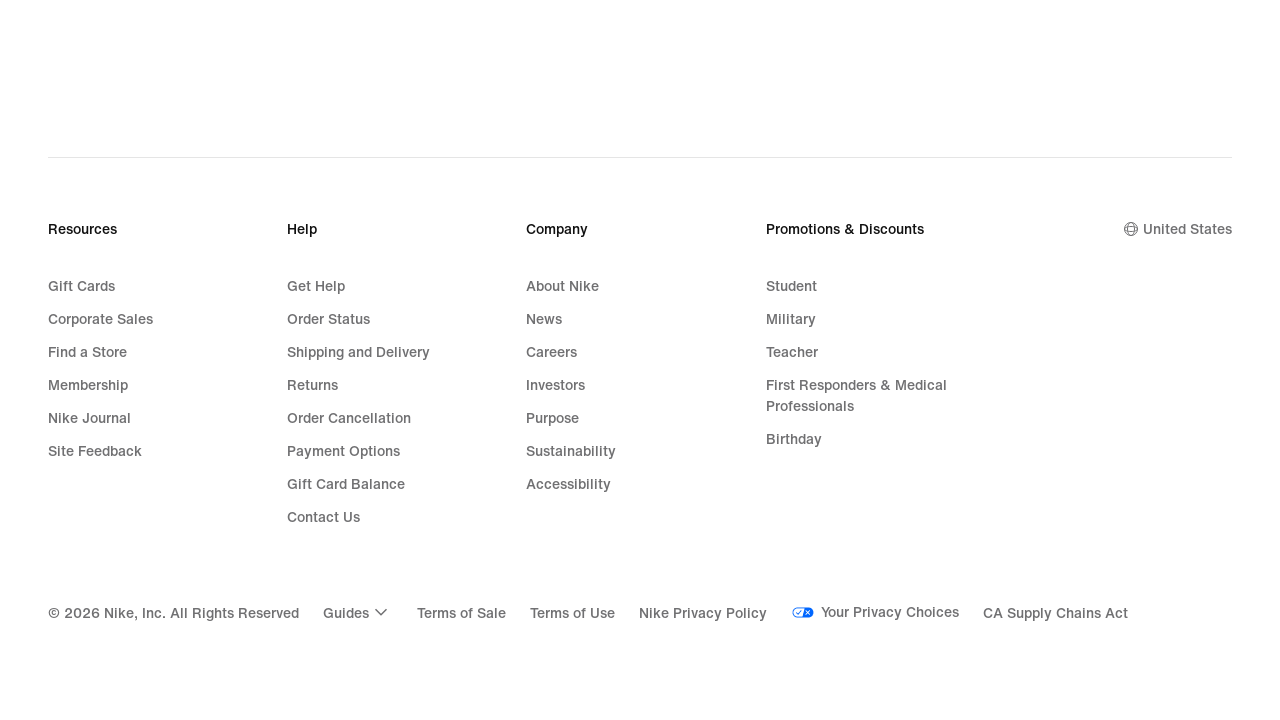

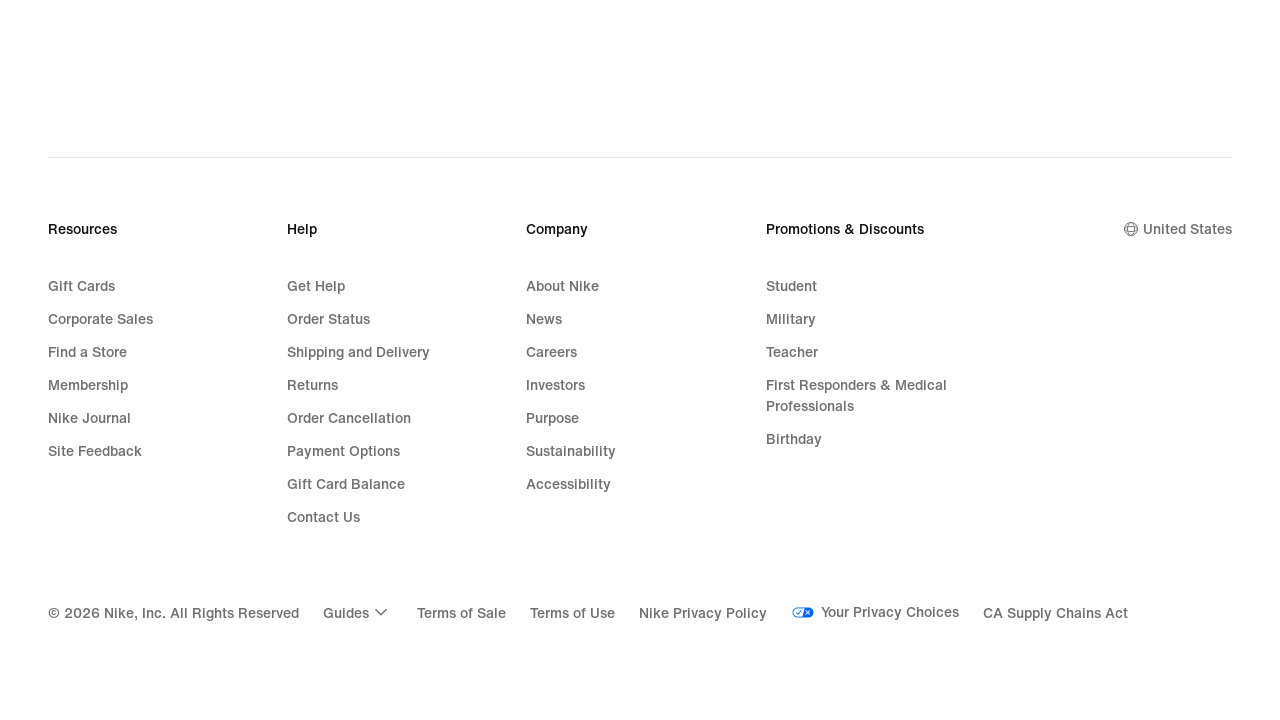